Navigates to the Harley-Davidson India homepage and verifies the page loads successfully

Starting URL: https://www.harley-davidson.com/in/en/index.html

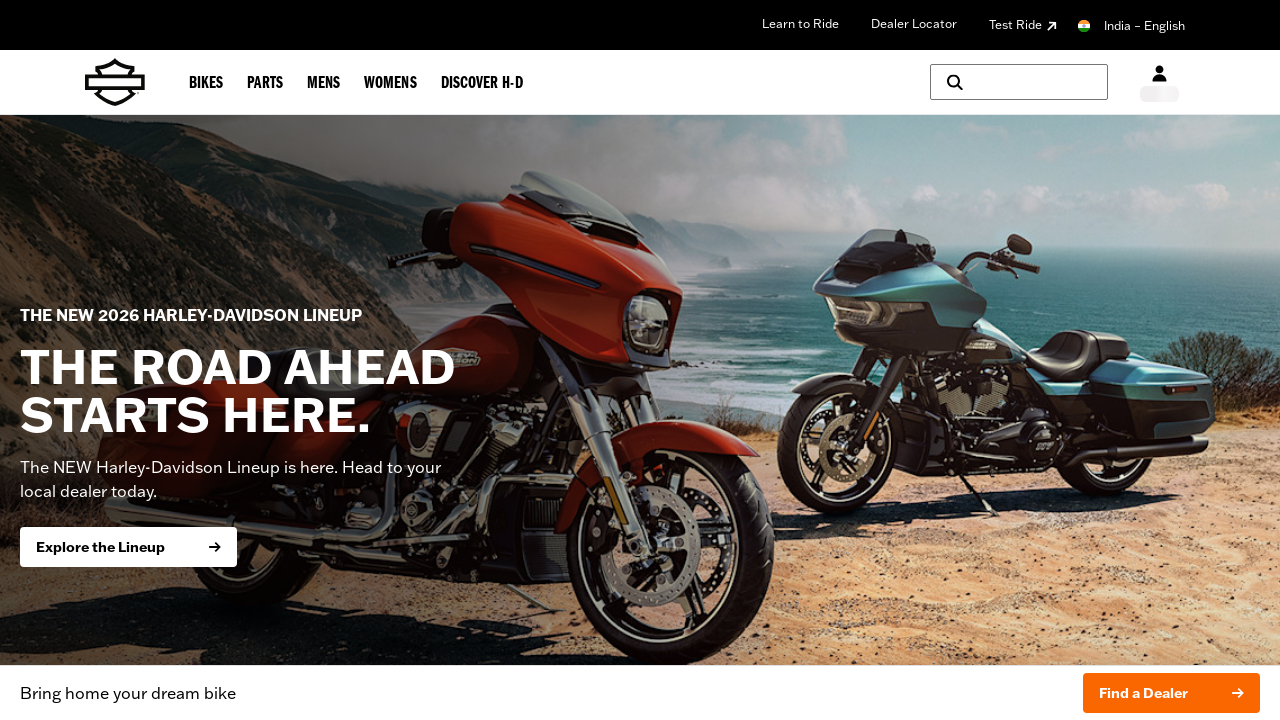

Navigated to Harley-Davidson India homepage
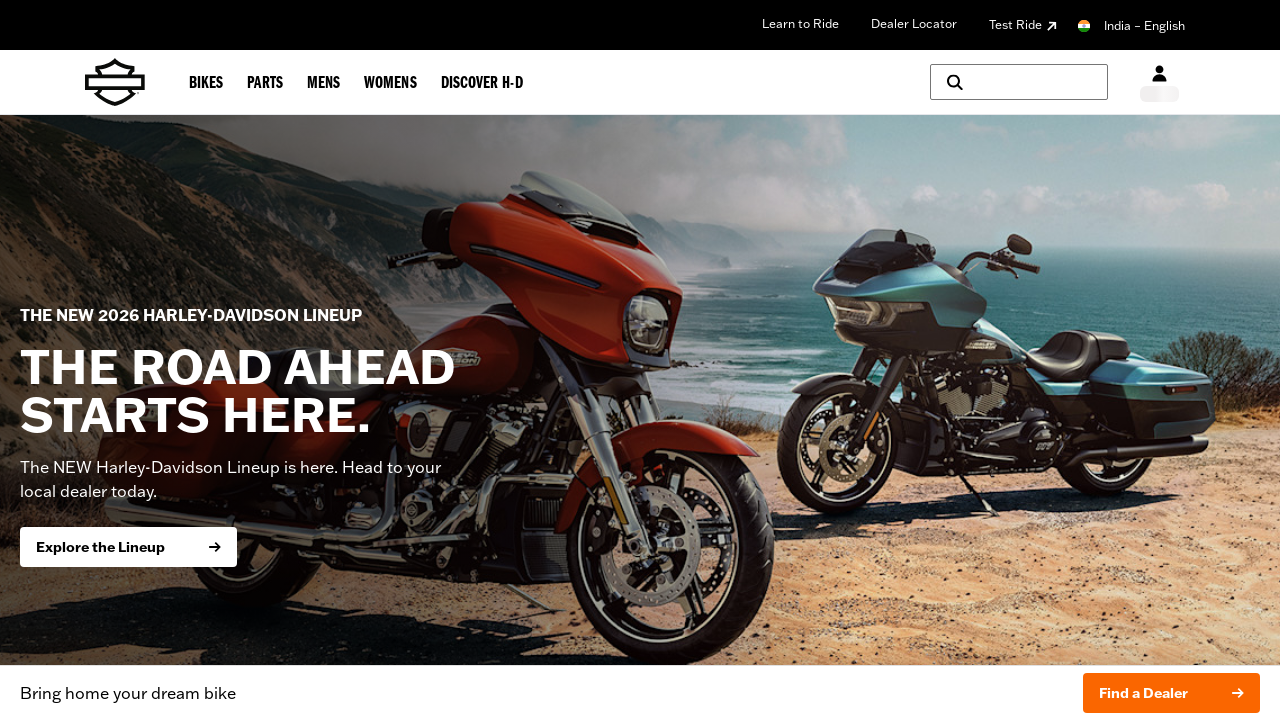

Page DOM content fully loaded
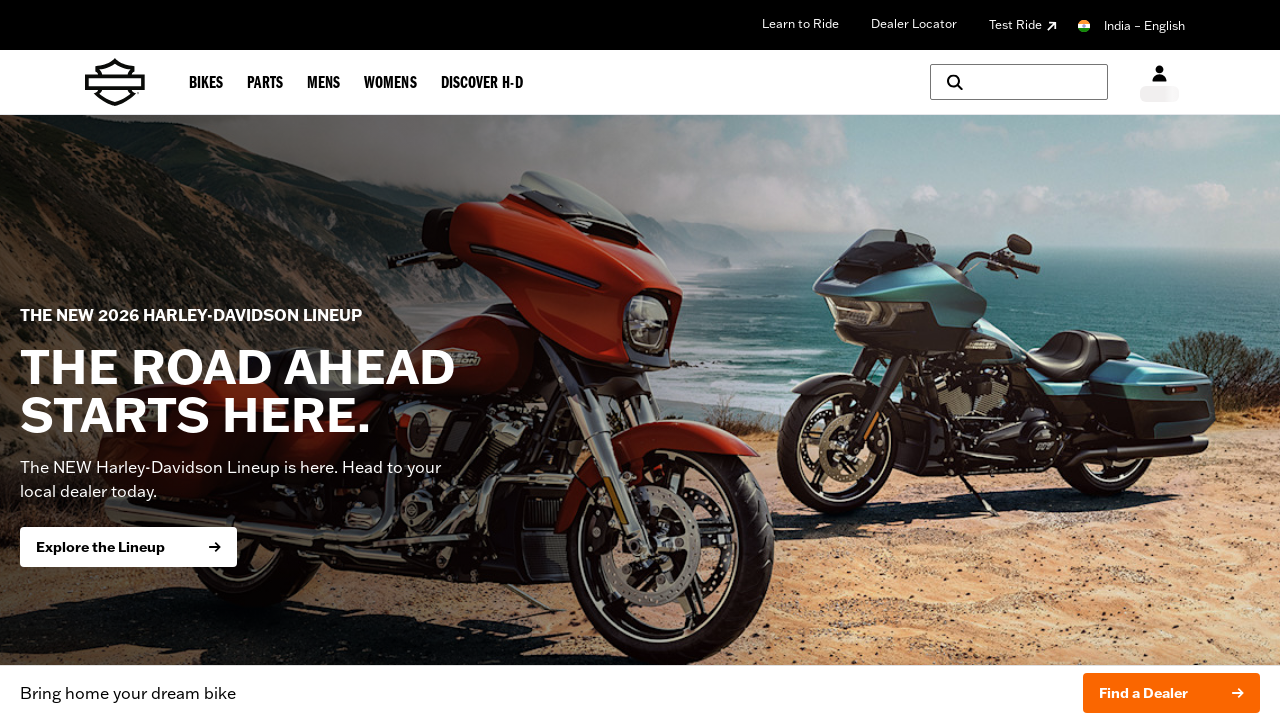

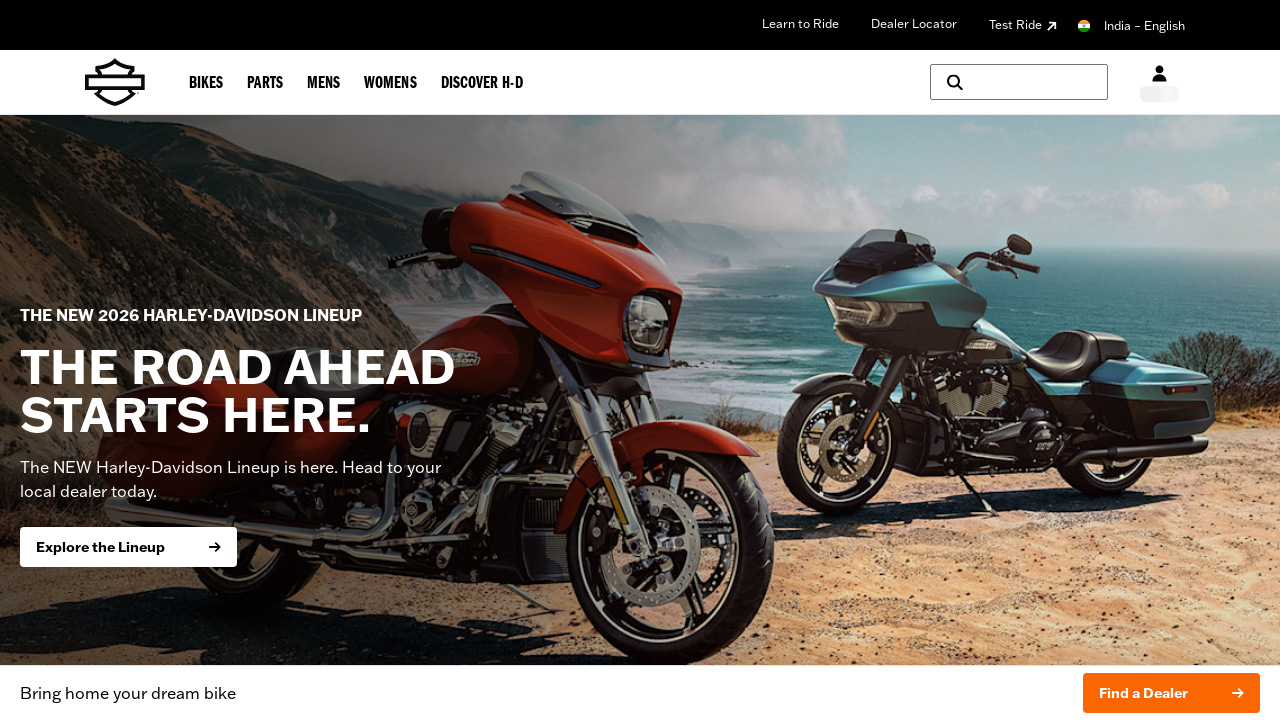